Tests the Elements section by navigating to the Text Box form, filling in user details (name, email, addresses), and submitting the form.

Starting URL: https://demoqa.com/

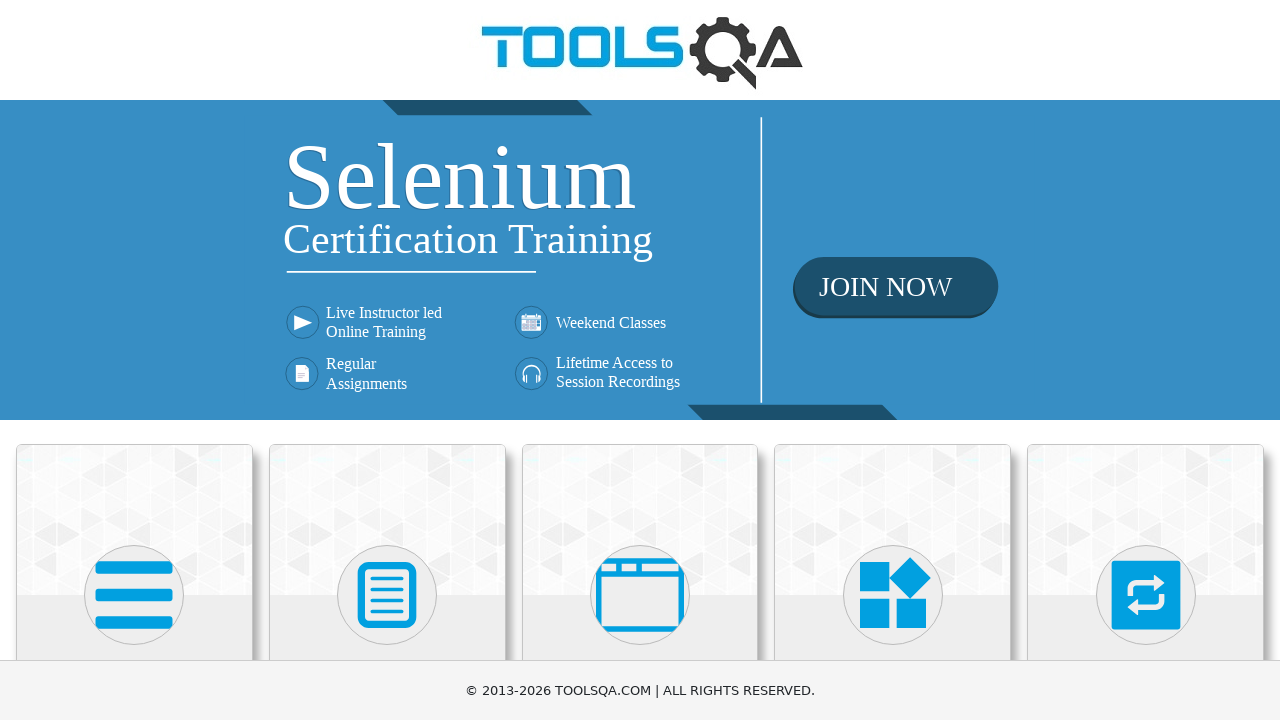

Scrolled down 200px to view elements
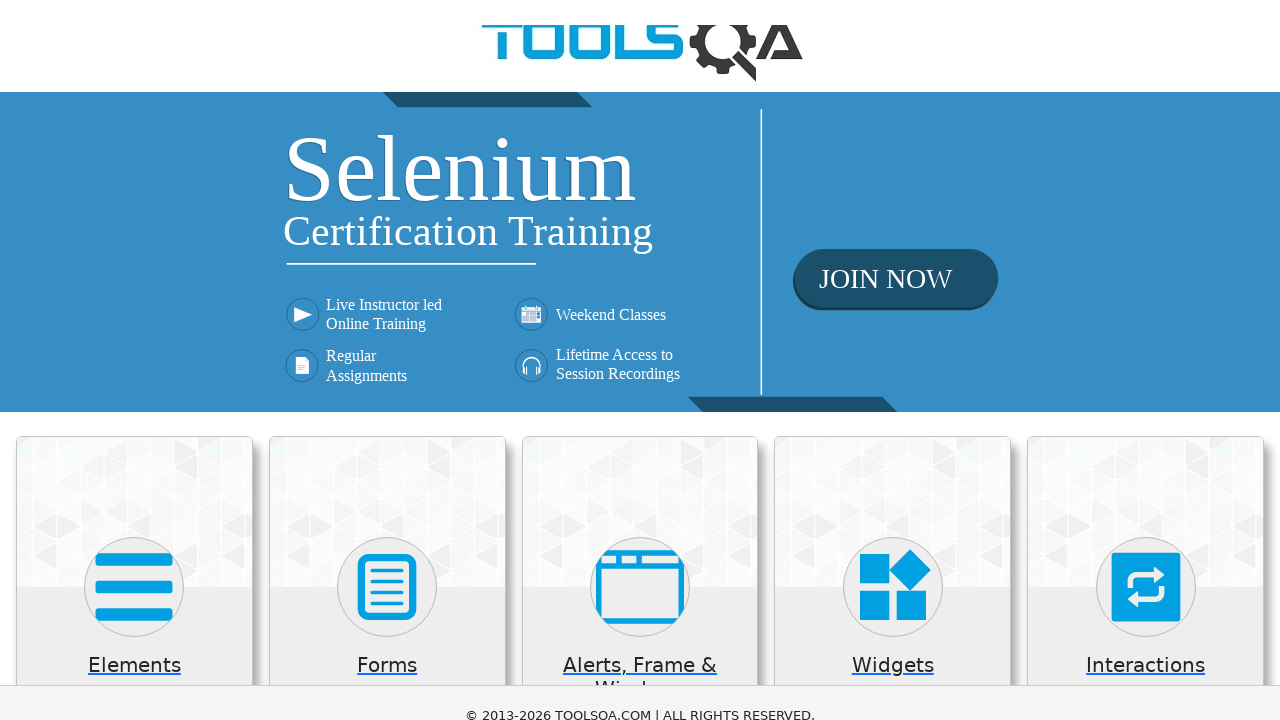

Clicked on Elements card at (134, 444) on div.category-cards div >> nth=0
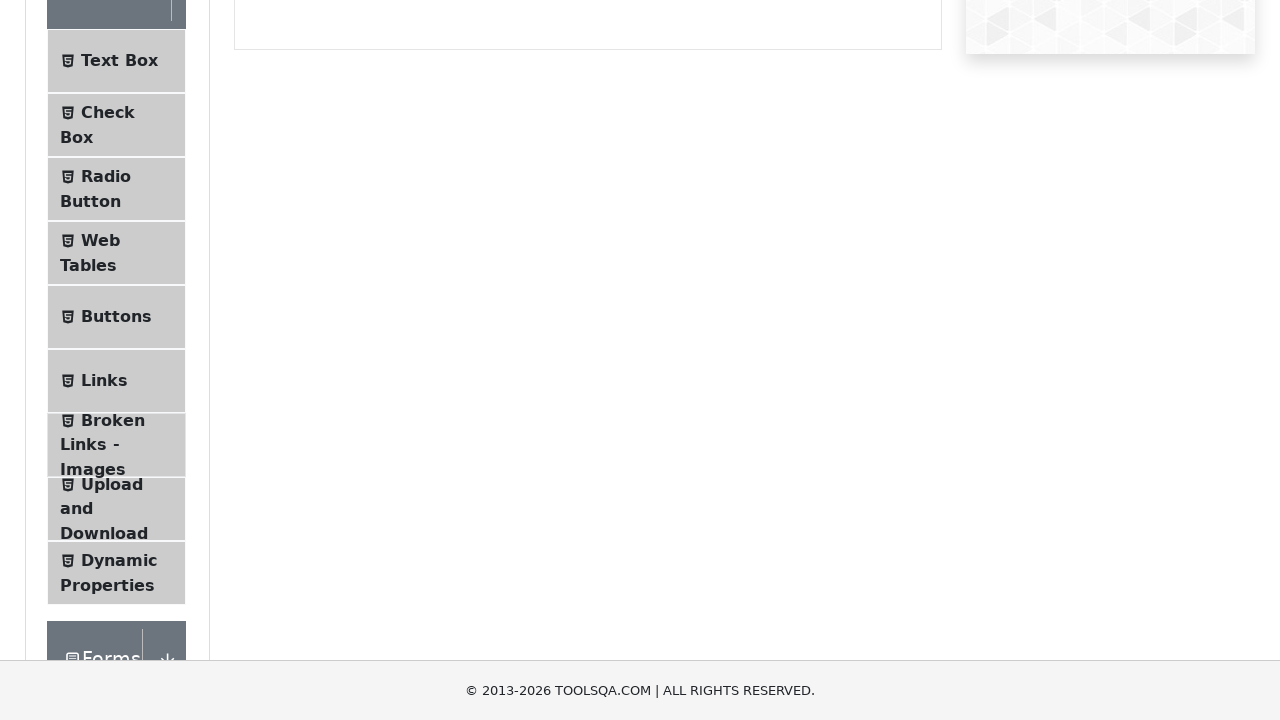

Clicked on Text Box menu item at (116, 61) on ul.menu-list li >> nth=0
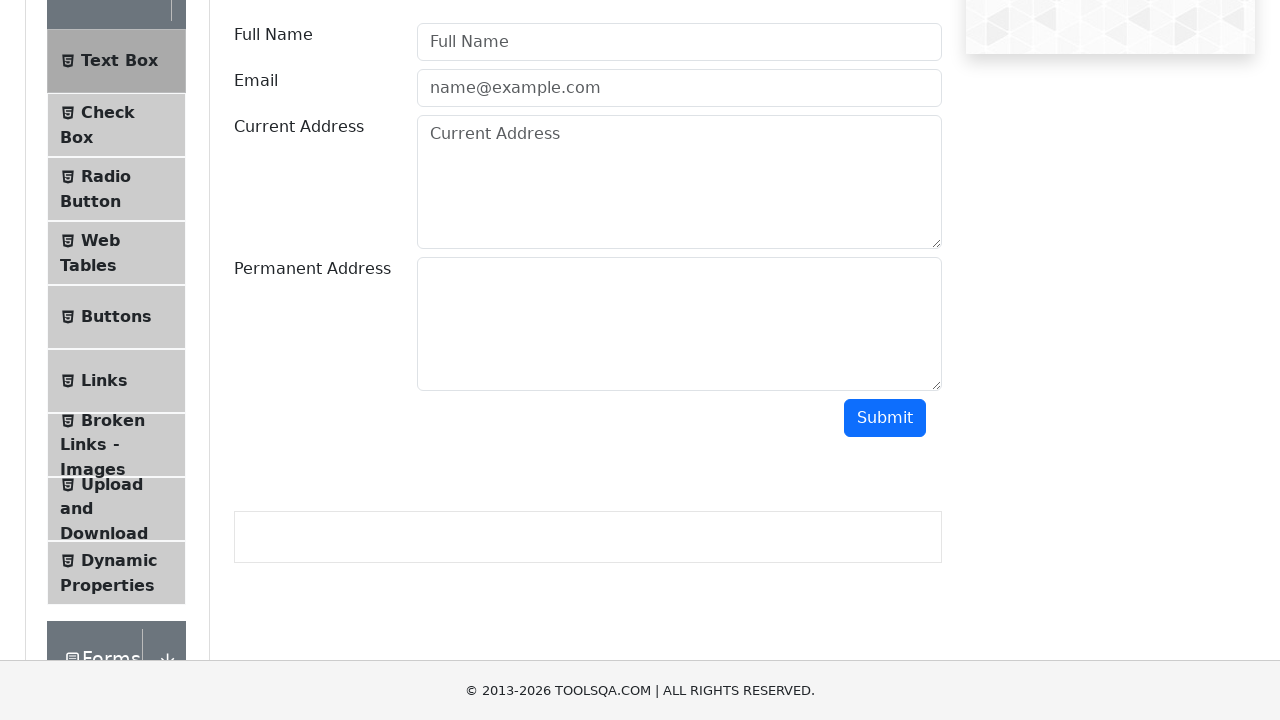

Filled Full Name field with 'Agron Bajrami' on #userName
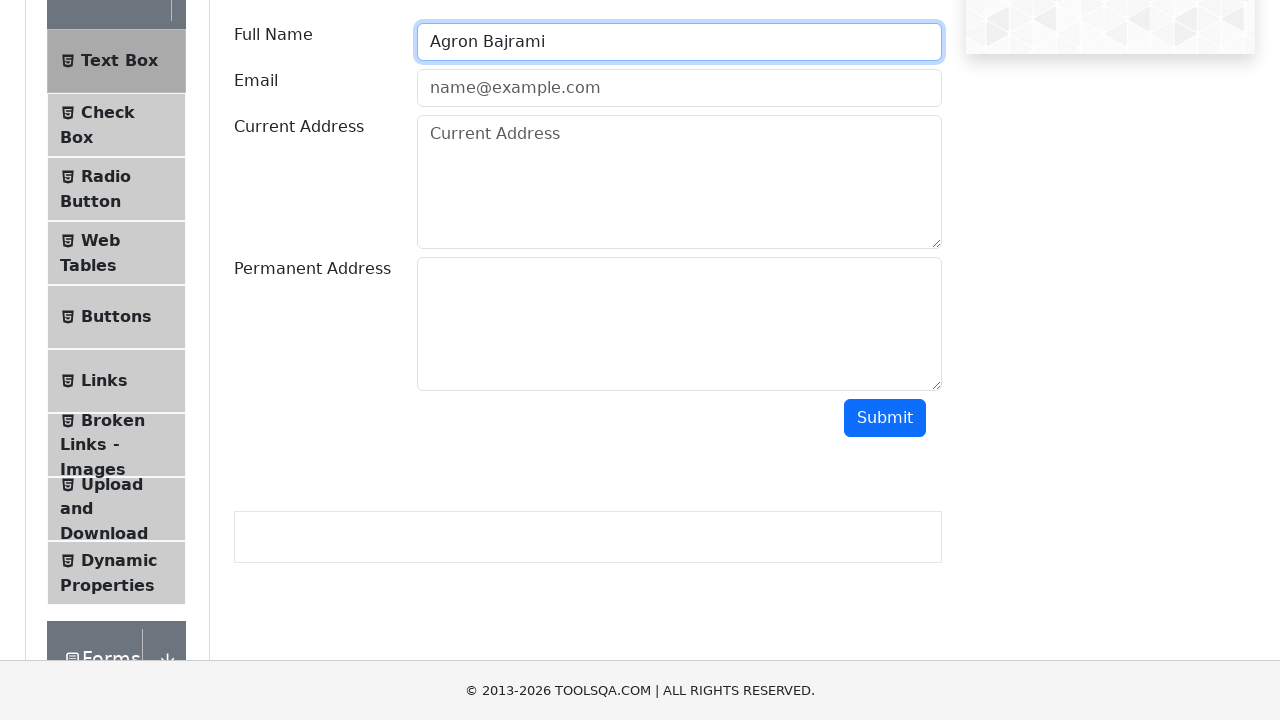

Filled Email field with 'agron.bajrami@gmail.com' on #userEmail
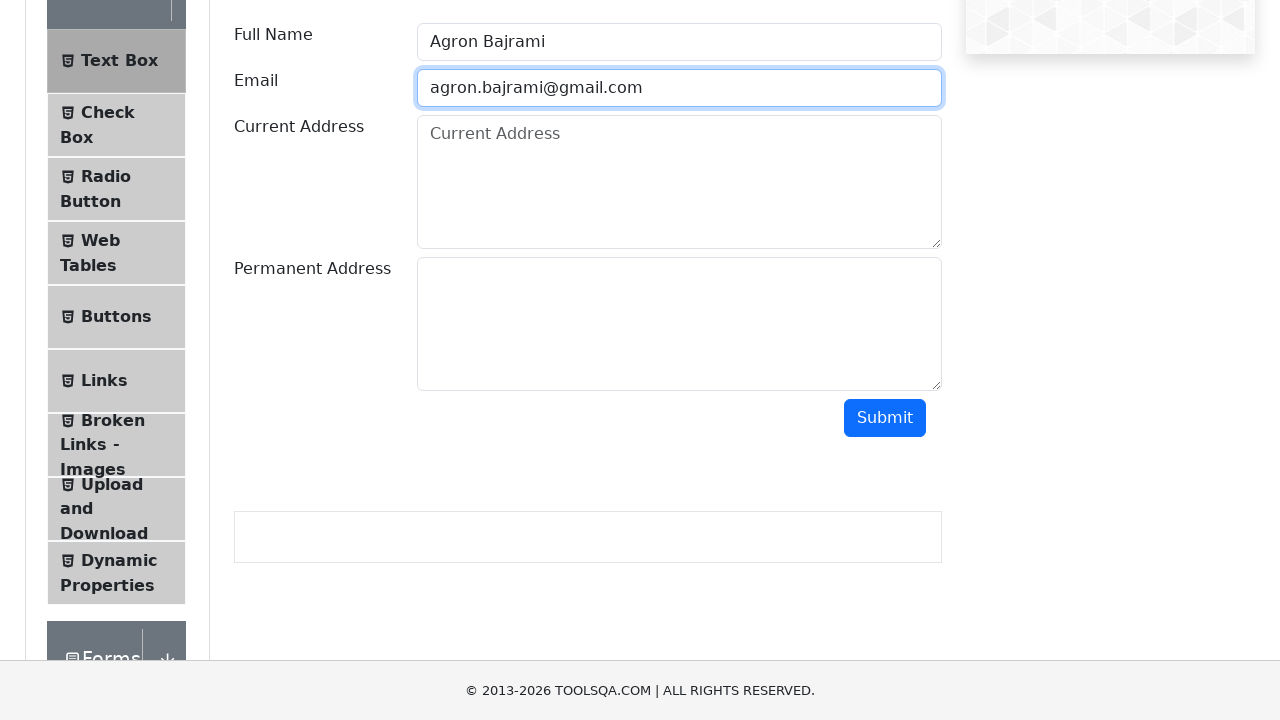

Filled Current Address field with 'Partizanski odredi 50, Skopje' on #currentAddress
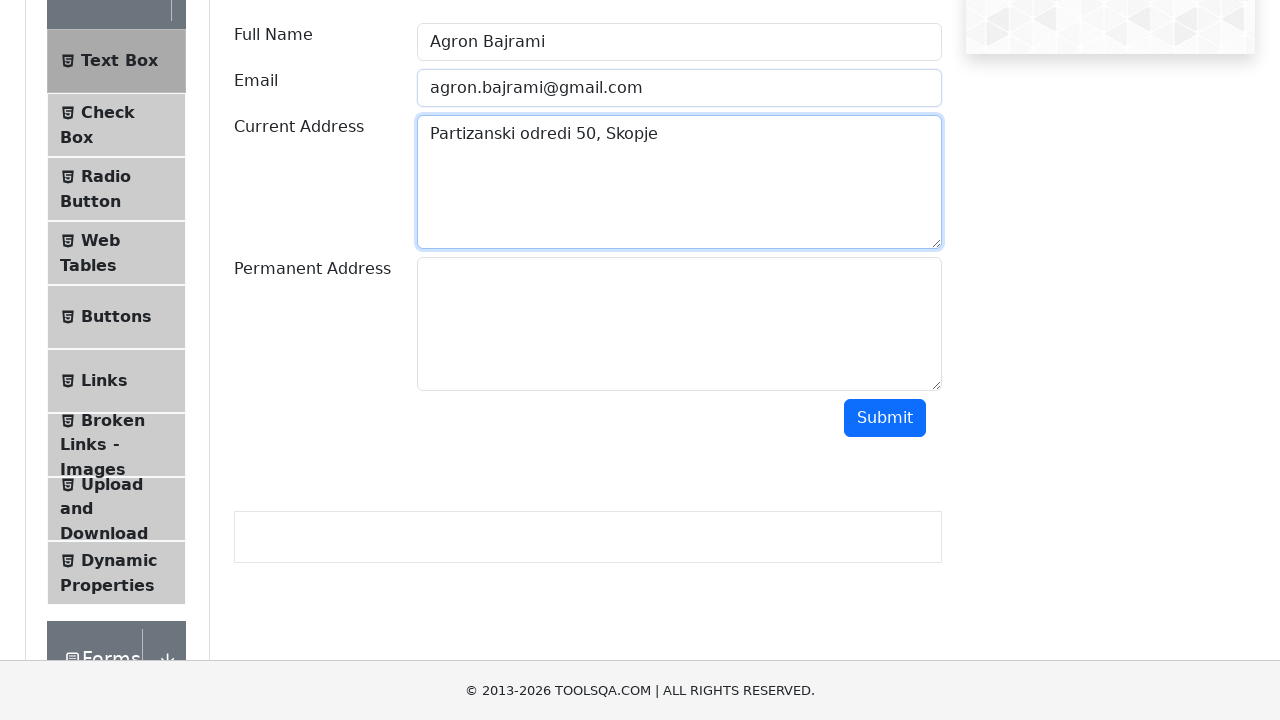

Filled Permanent Address field with 'Partizanski odredi 50, Skopje' on #permanentAddress
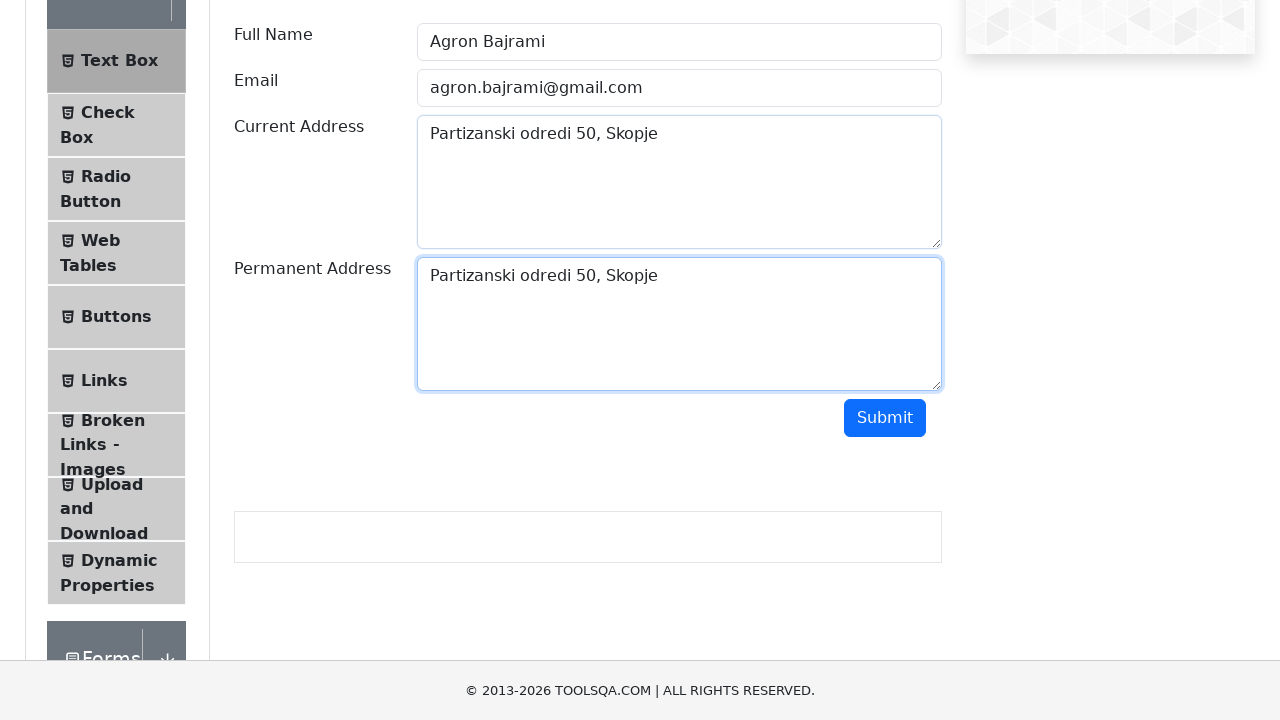

Clicked Submit button to submit the form at (885, 418) on #submit
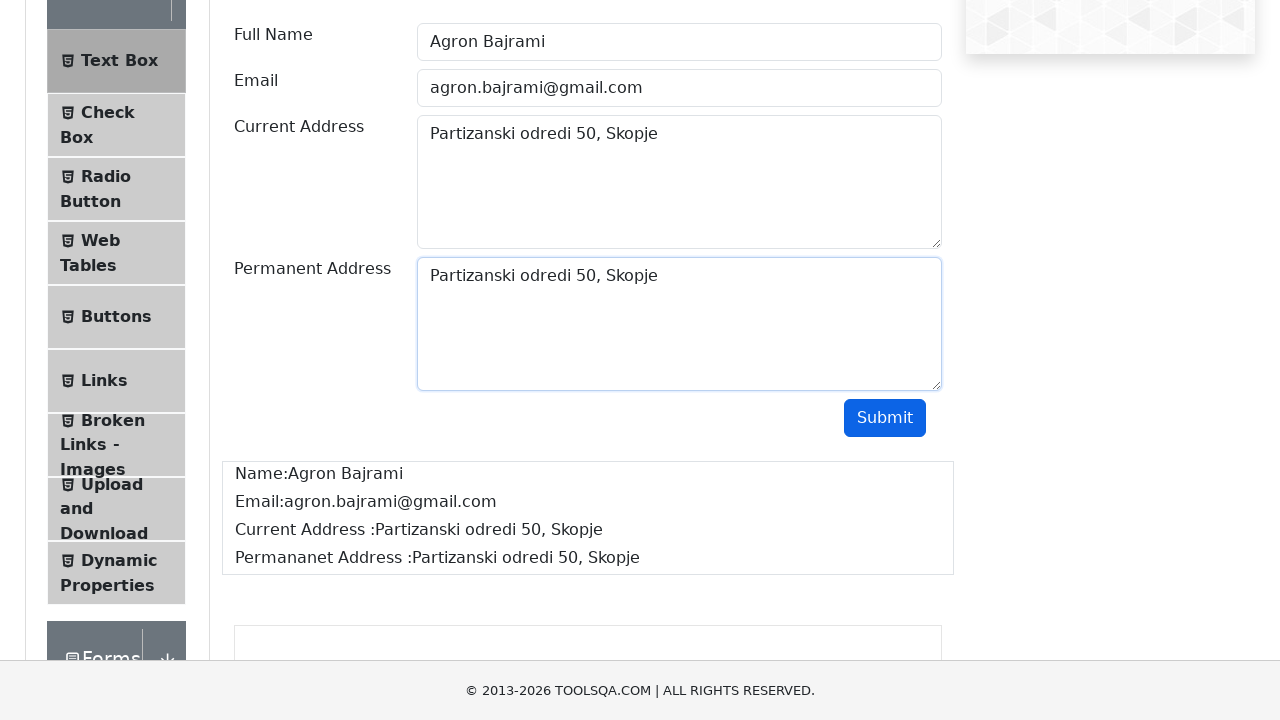

Waited for submitted form details to appear
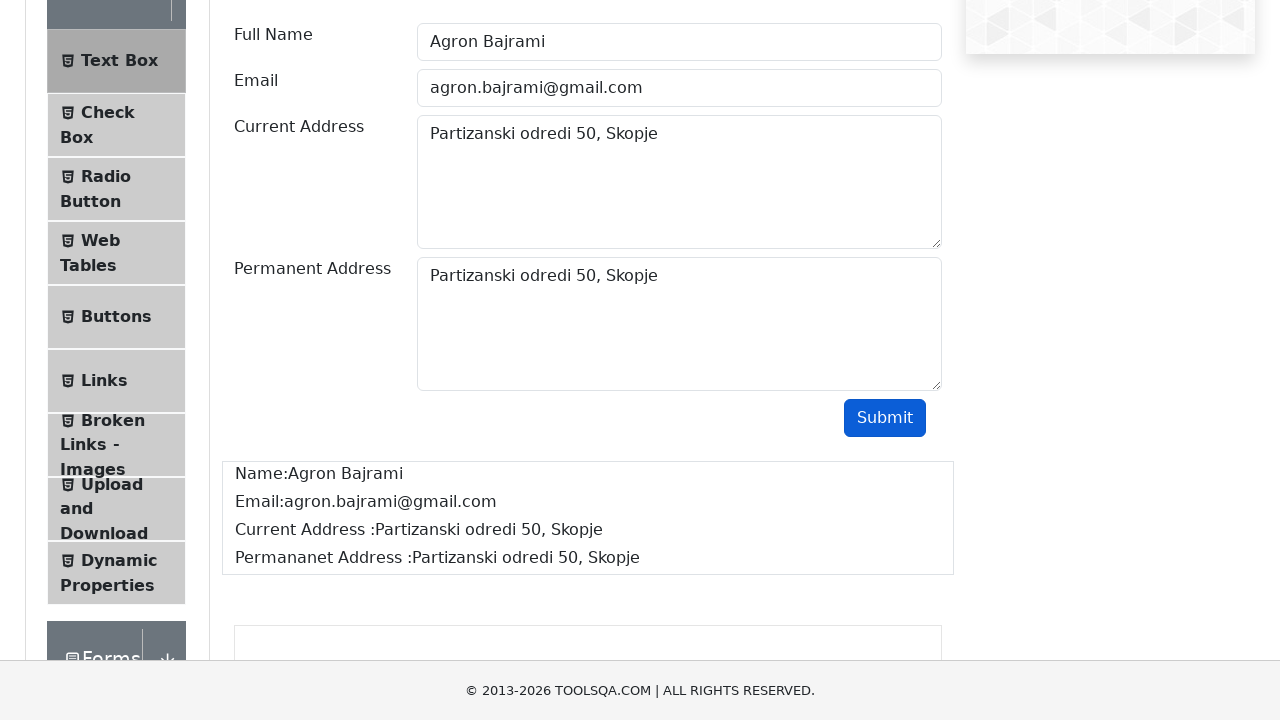

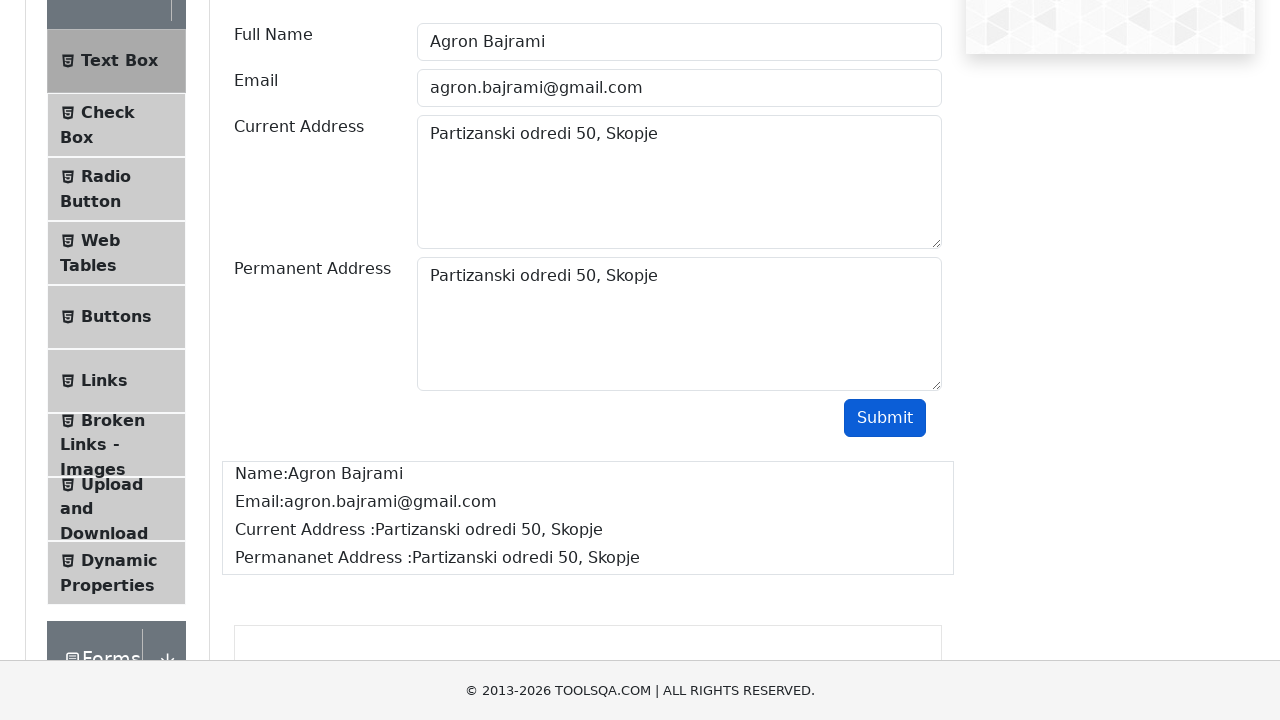